Tests alert popup handling by triggering an alert and accepting it

Starting URL: https://demoqa.com/alerts

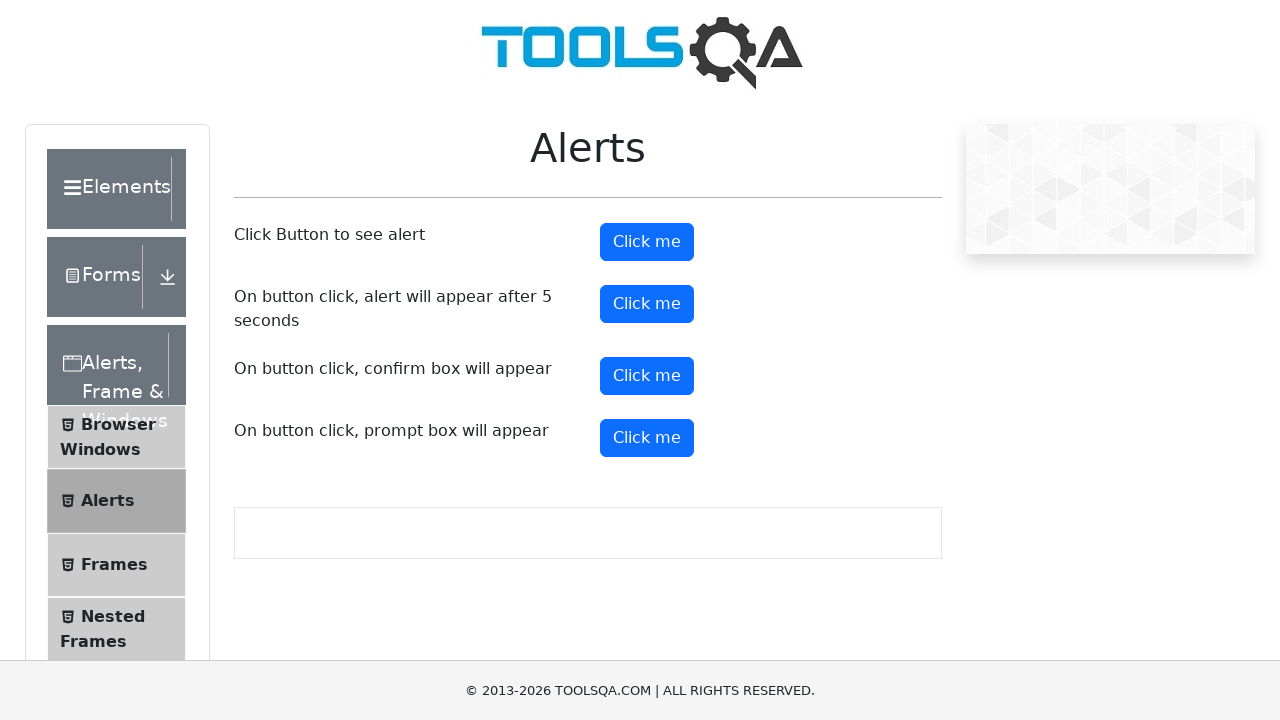

Clicked alert button to trigger alert popup at (647, 242) on #alertButton
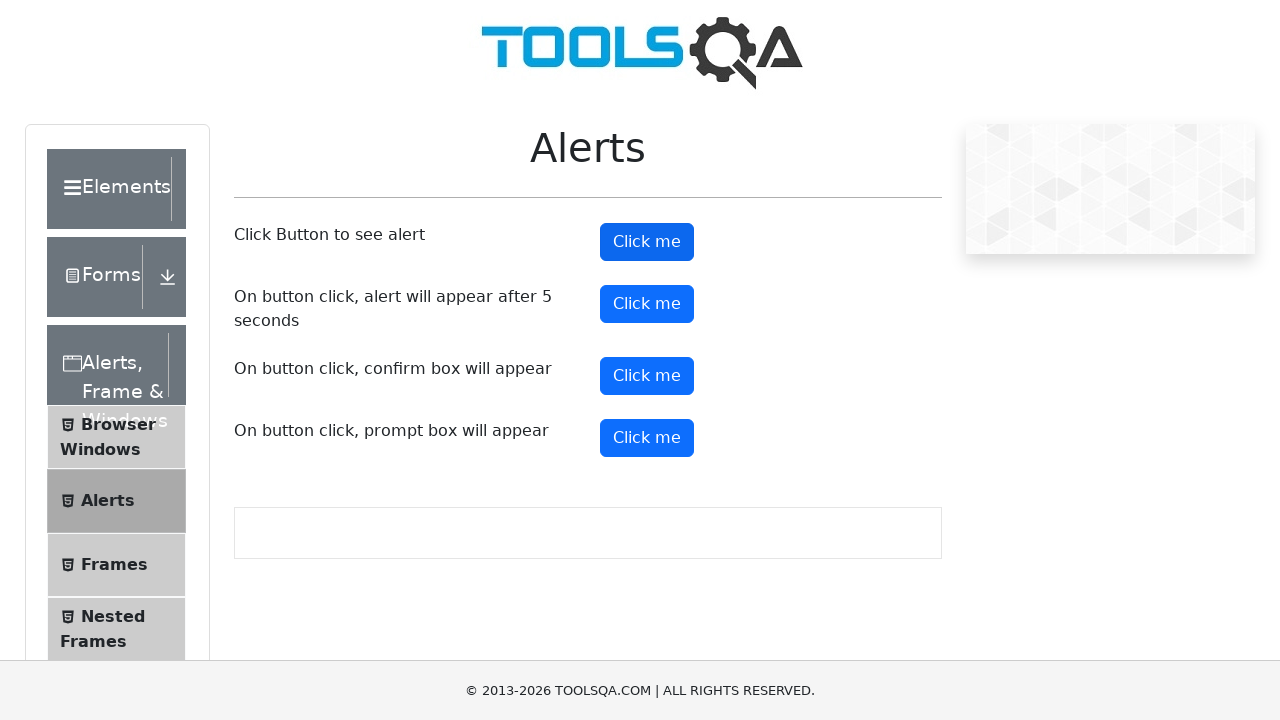

Set up dialog handler to accept alerts
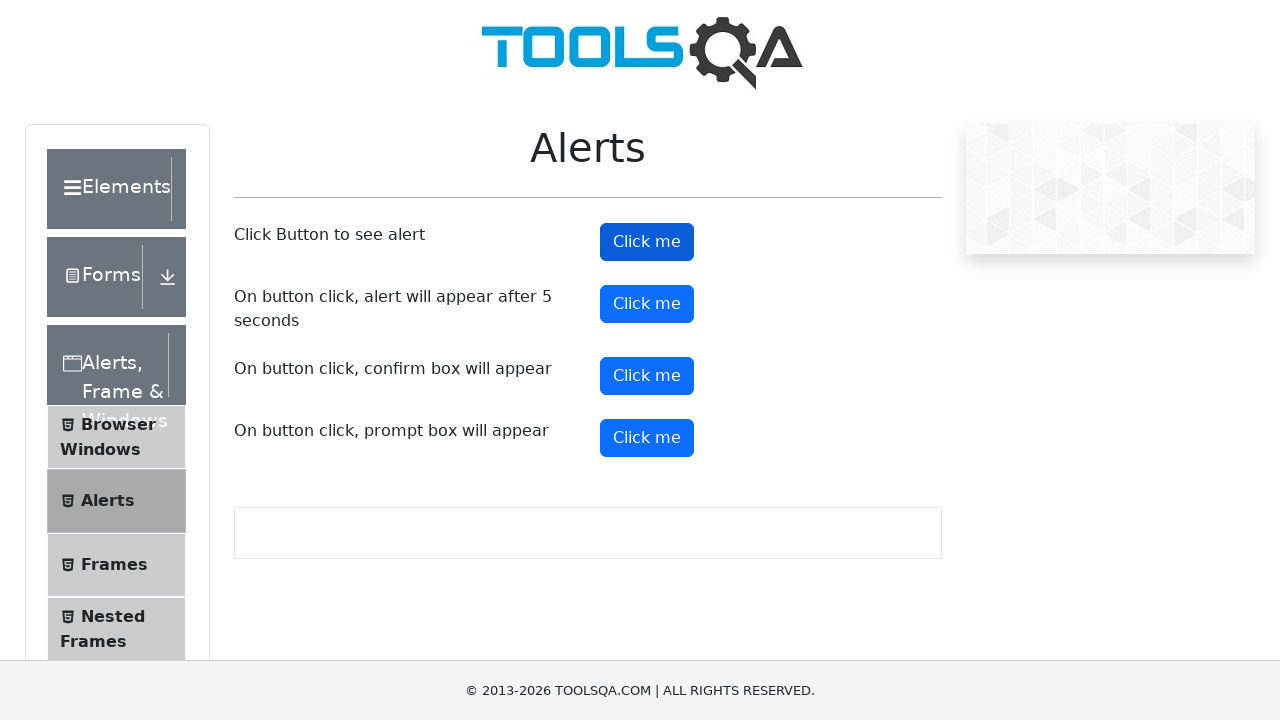

Clicked alert button again to verify dialog handler works at (647, 242) on #alertButton
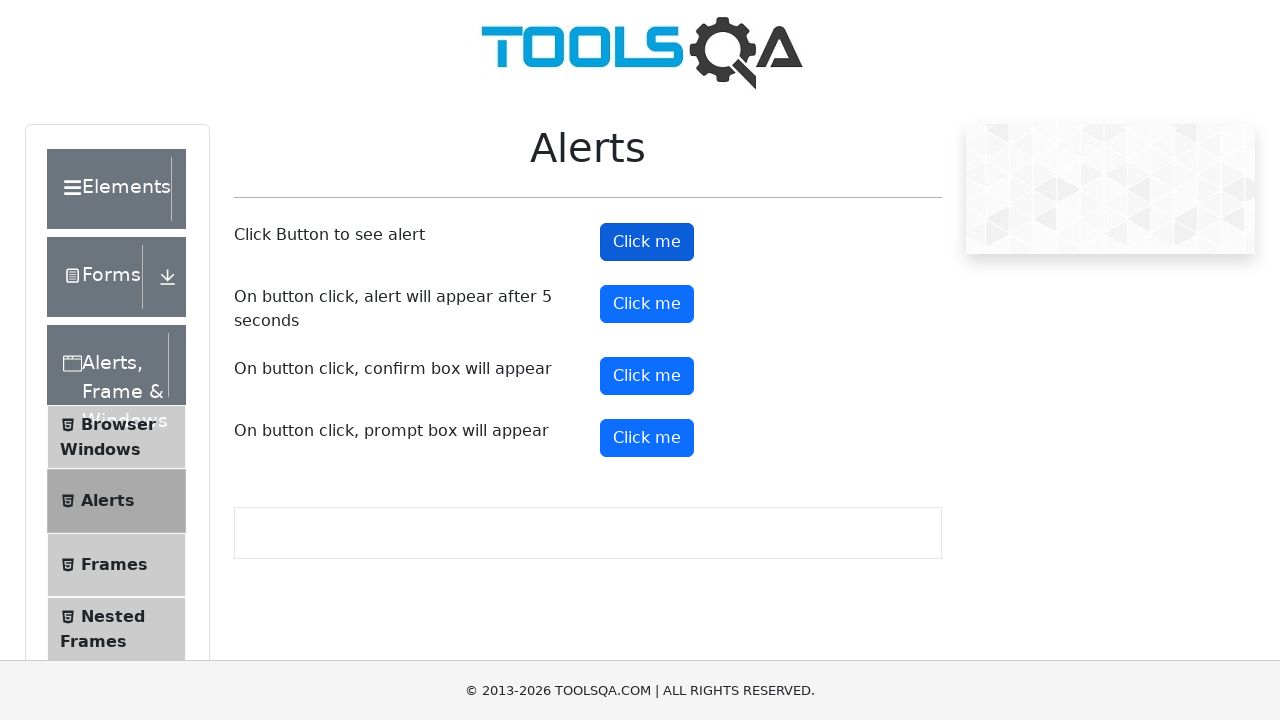

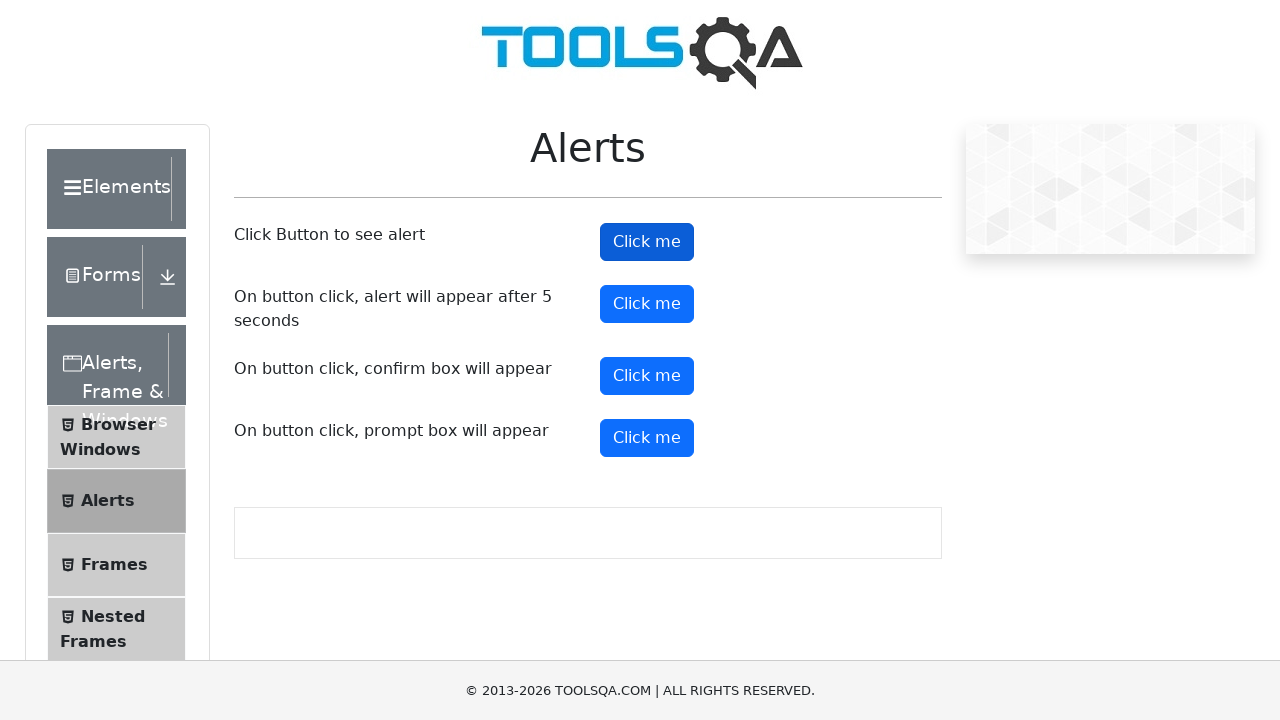